Solves a mathematical captcha by calculating a formula based on a displayed value, then fills the answer and submits the form with checkbox selections

Starting URL: http://suninjuly.github.io/math.html

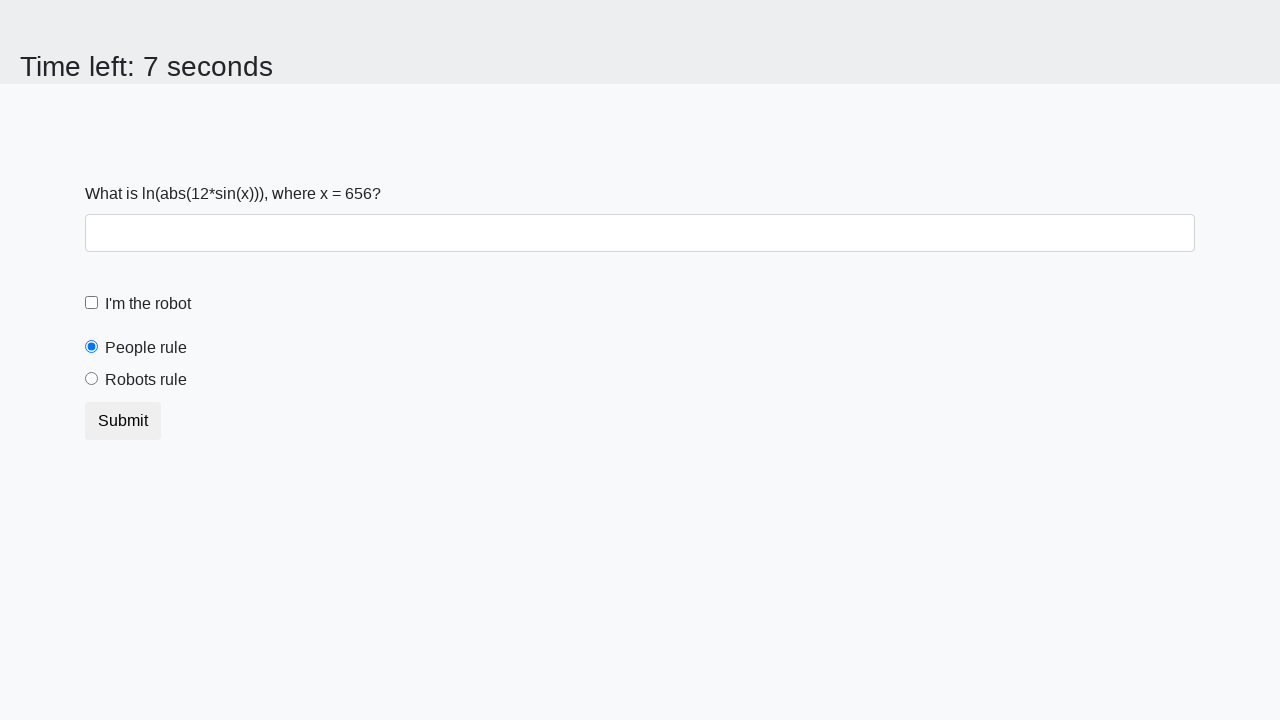

Located the input value element
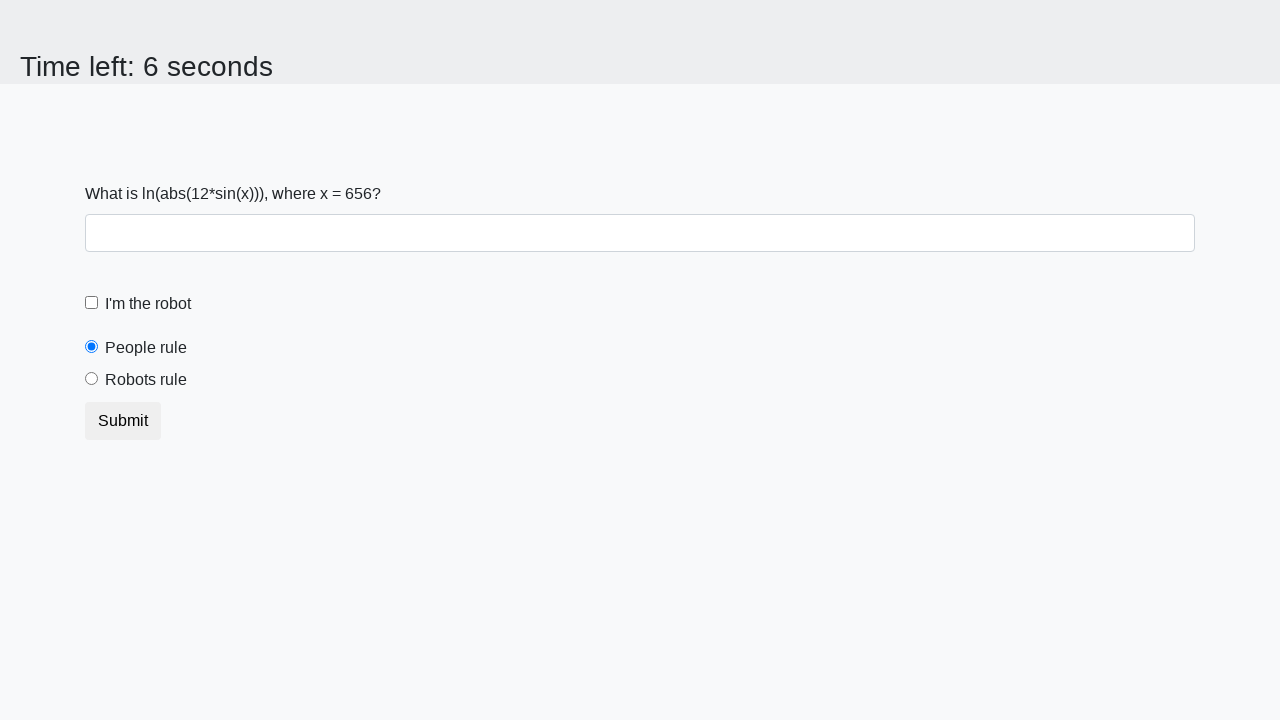

Extracted input value: 656
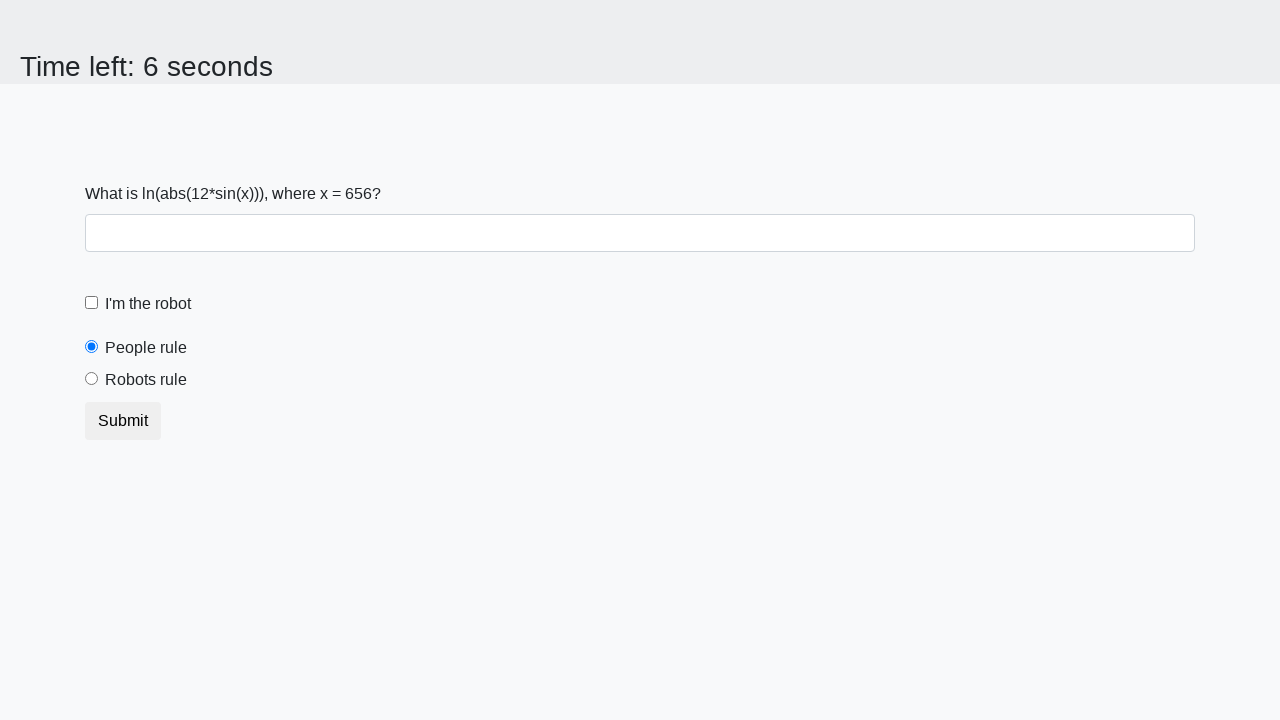

Calculated mathematical formula result: 1.9028339189019154
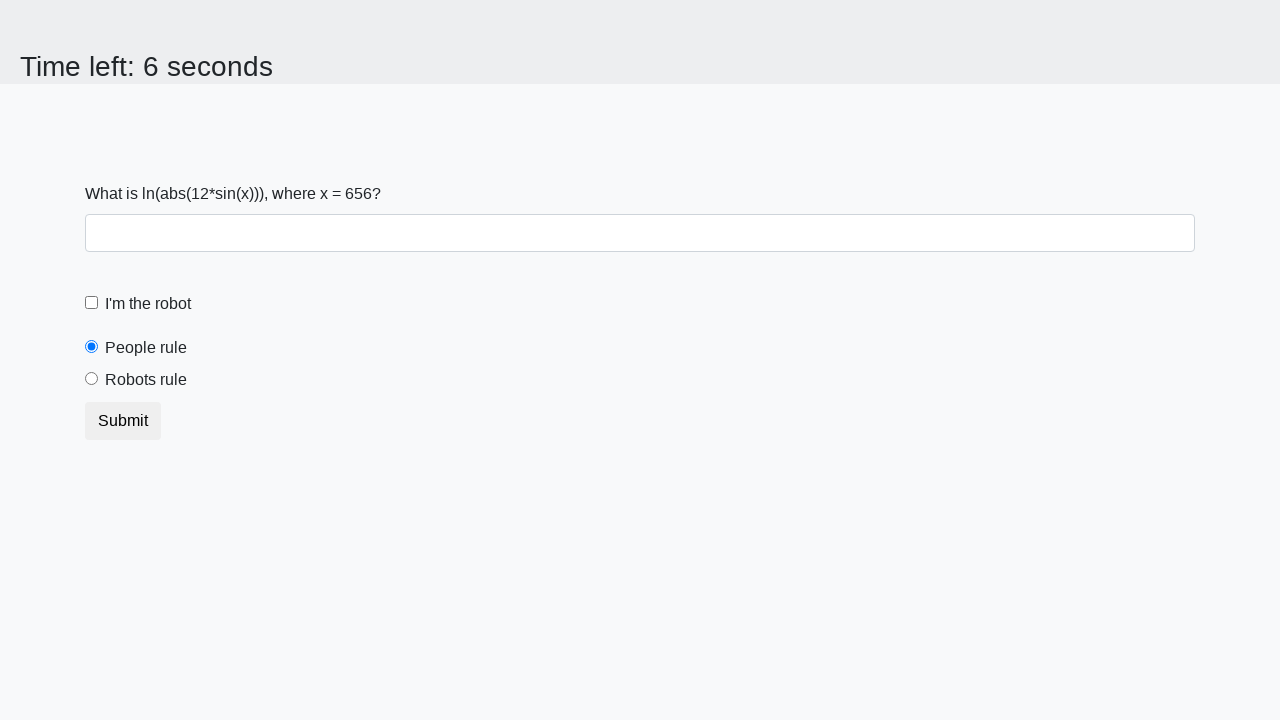

Clicked the robot checkbox at (92, 303) on #robotCheckbox
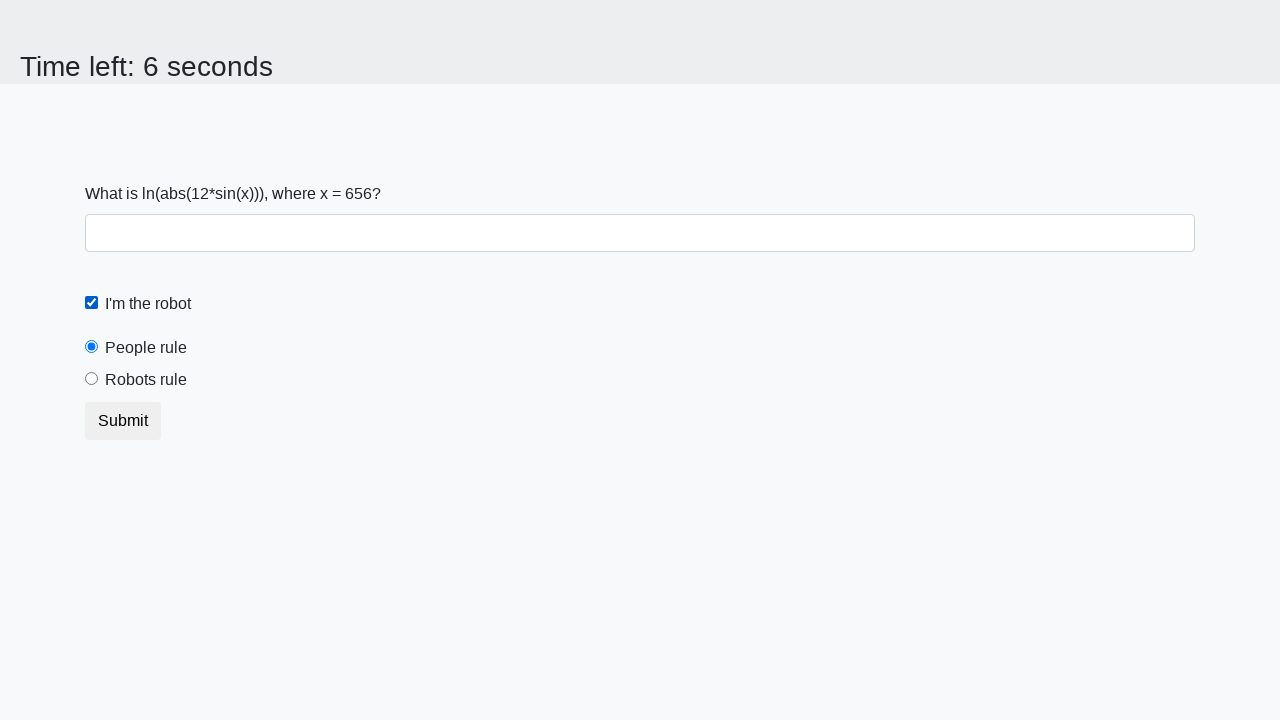

Clicked the robots rule radio button at (92, 379) on #robotsRule
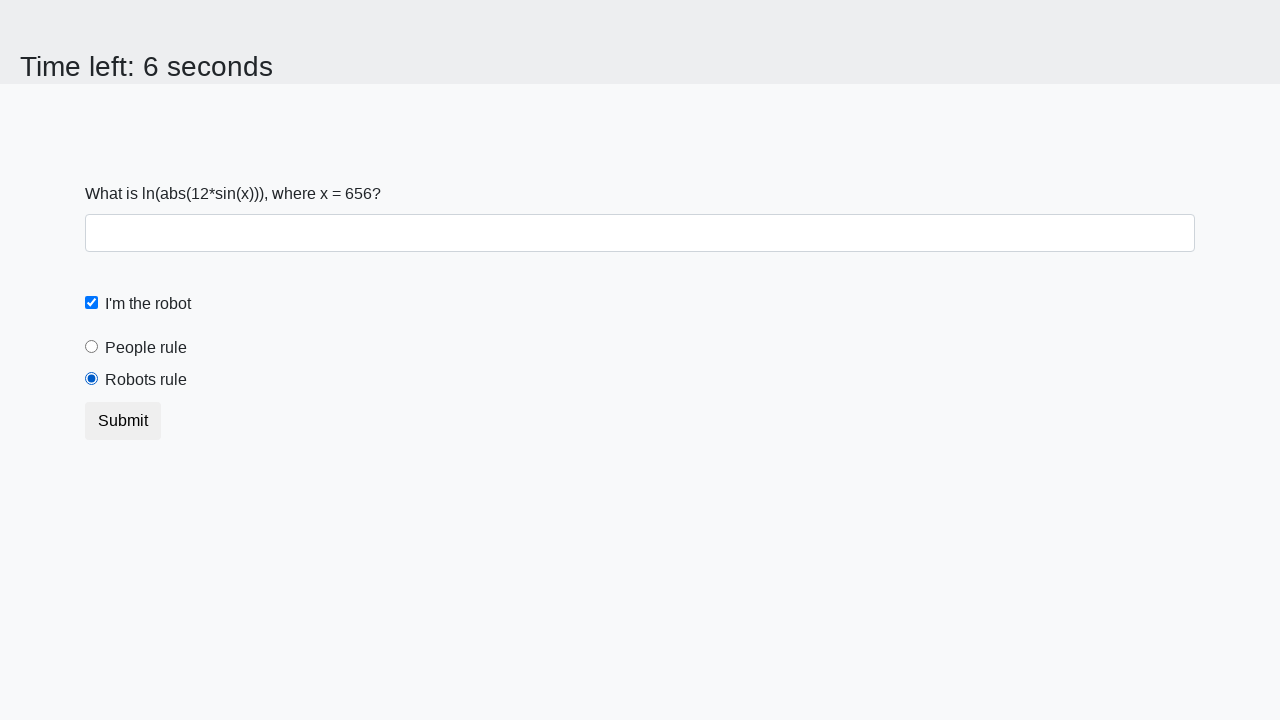

Filled answer field with calculated value: 1.9028339189019154 on #answer
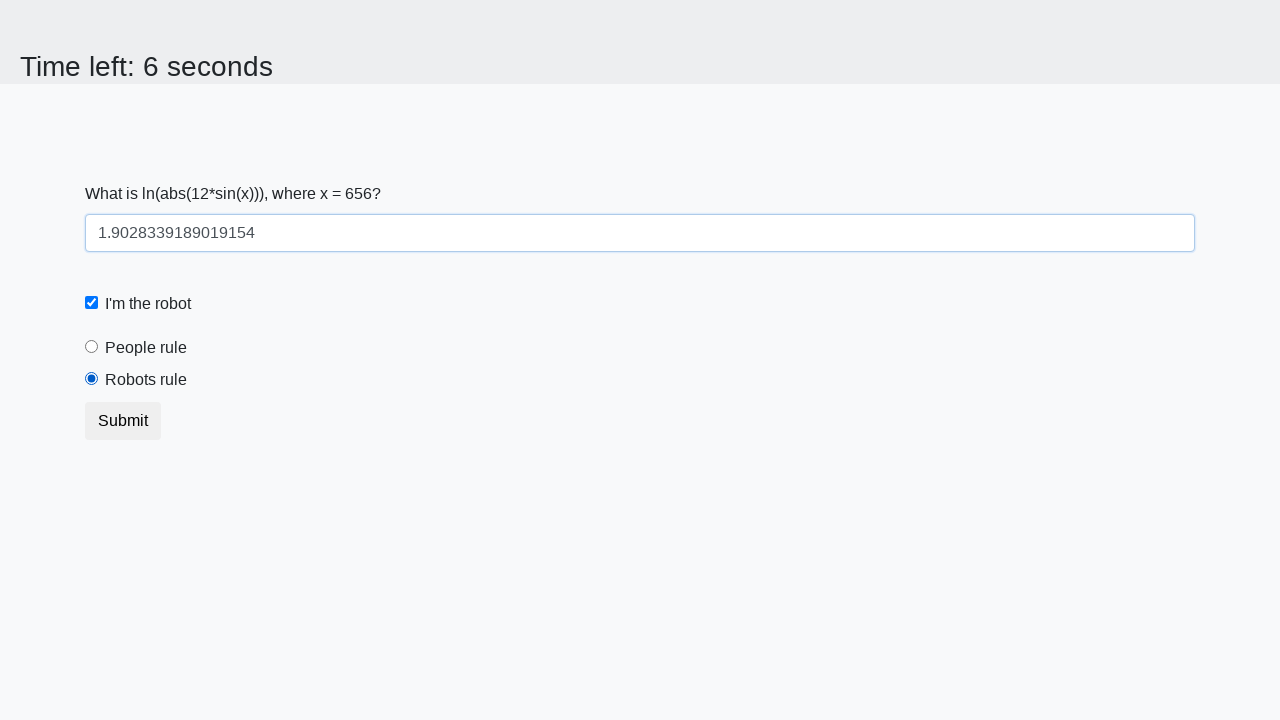

Clicked Submit button to submit the form at (123, 421) on button:text("Submit")
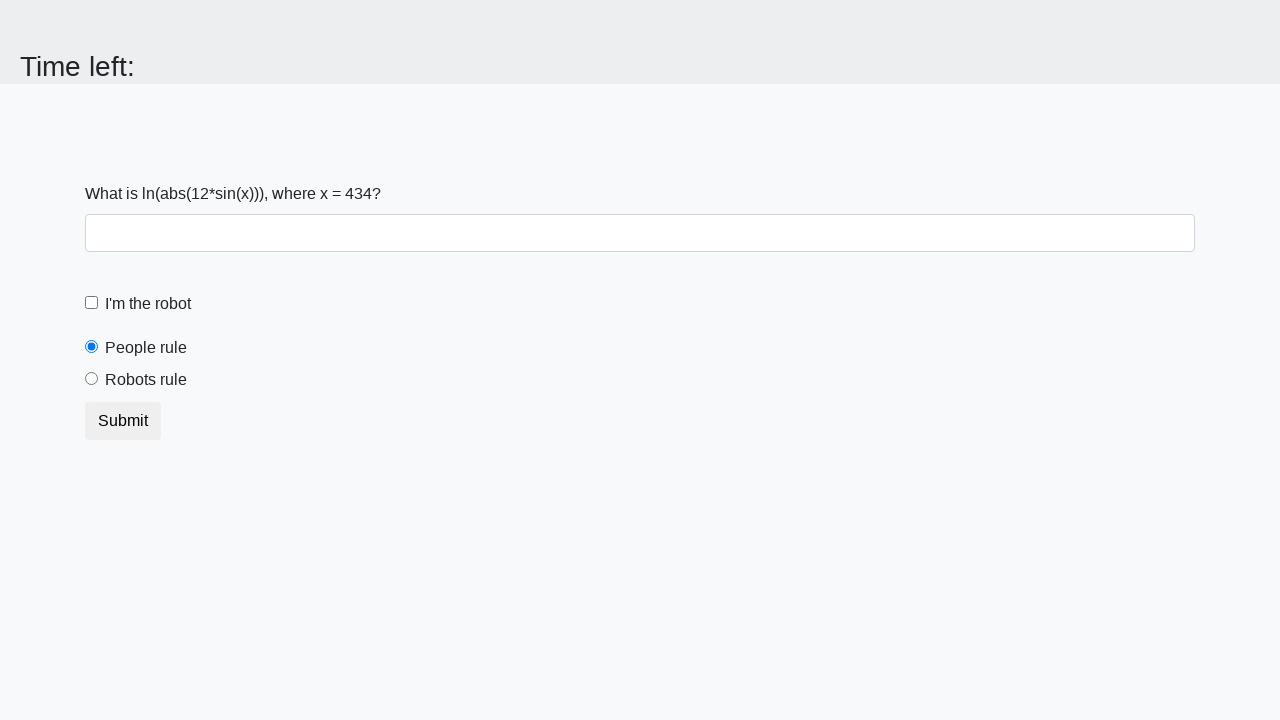

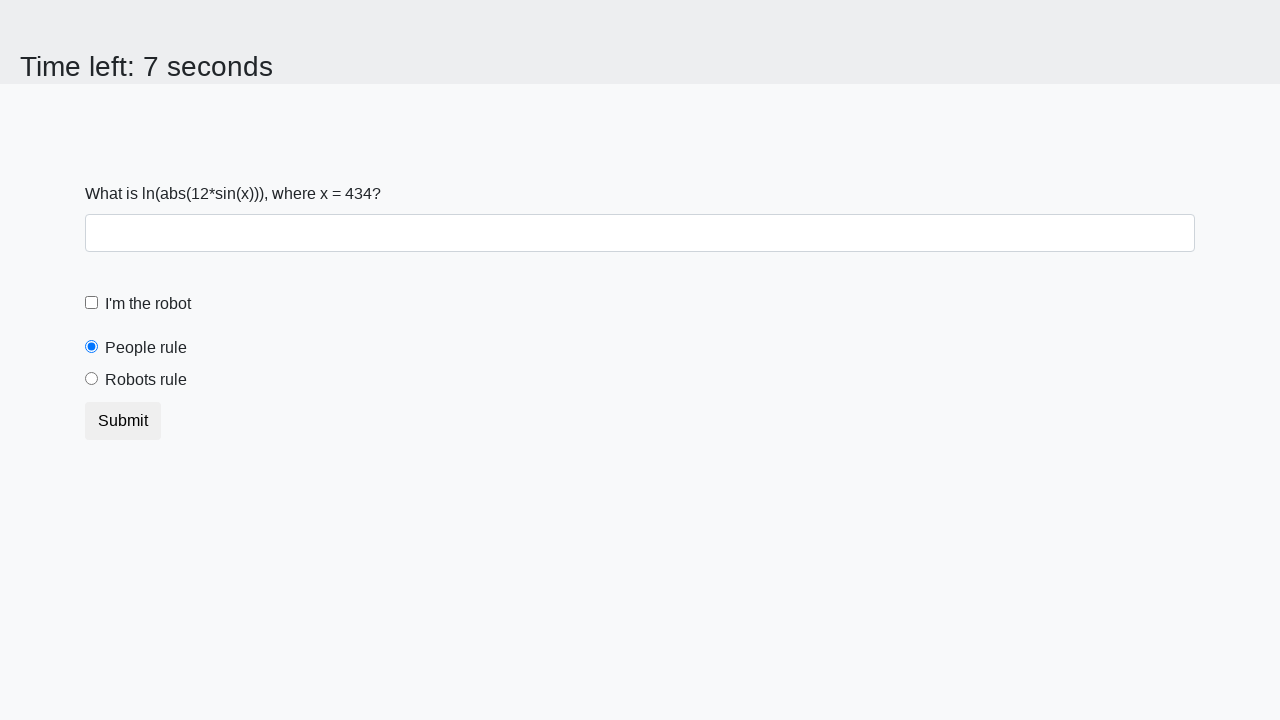